Navigates to the IARC Global Cancer Observatory data tables page and verifies that the cancer incidence statistics table loads with headers and data rows.

Starting URL: https://gco.iarc.fr/today/en/dataviz/tables?mode=population&cancers=23&sexes=0&key=crude_rate&age_end=17&multiple_cancers=0&populations=100_104_108_112_116_12_120_124_132_140_144_148_152_160_170_174_178_180_188_191_192_196_203_204_208_214_218_222_226_231_232_233_24_242_246_250_254_258_262_266_268_270_275_276_288_300_31_312_316_32_320_324_328_332_340_348_352_356_36_360_364_368_372_376_380_384_388_392_398_4_40_400_404_408_410_414_417_418_422_426_428_430_434_44_440_442_450_454_458_462_466_470_474_478_48_480_484_496_498_499_50_504_508_51_512_516_52_524_528_540_548_554_558_56_562_566_578_586_591_598_600_604_608_616_620_624_626_630_634_638_64_642_643_646_662_678_68_682_686_688_694_70_702_703_704_705_706_710_716_72_724_728_729_740_748_752_756_76_760_762_764_768_780_784_788_792_795_8_800_804_807_818_826_834_84_840_854_858_860_862_882_887_894_90_96&types=0

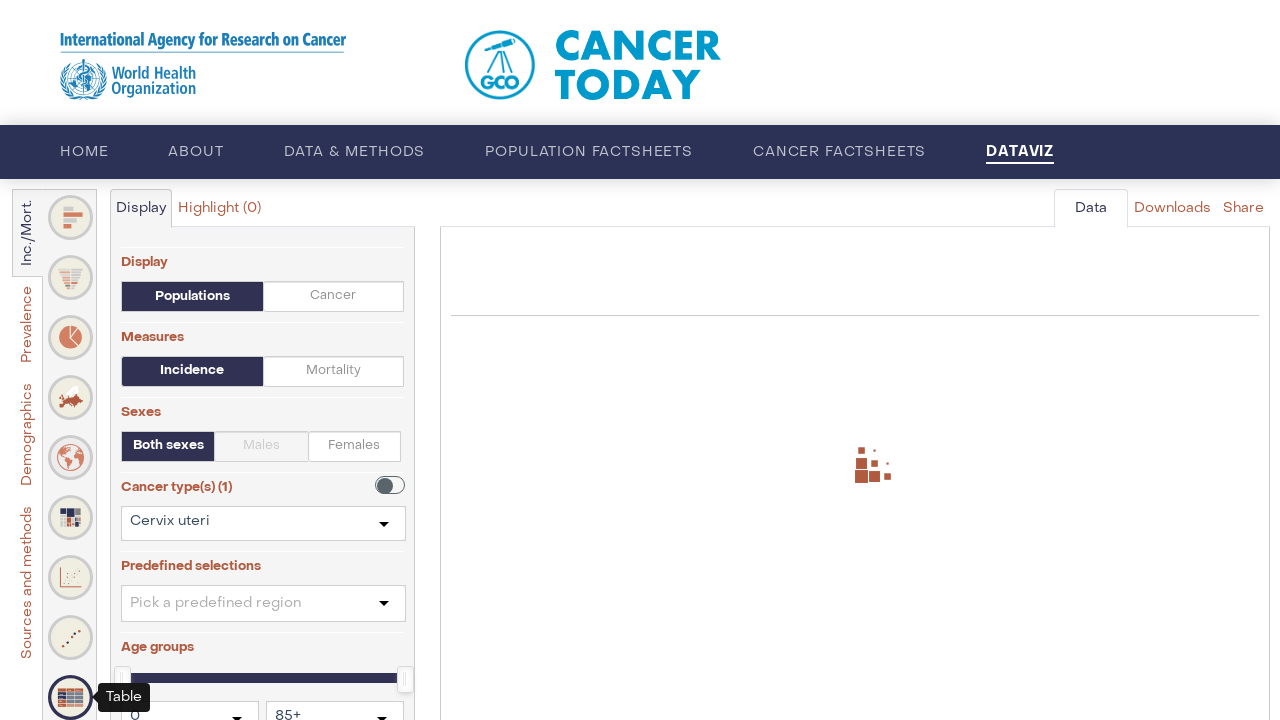

Waited for table element to load
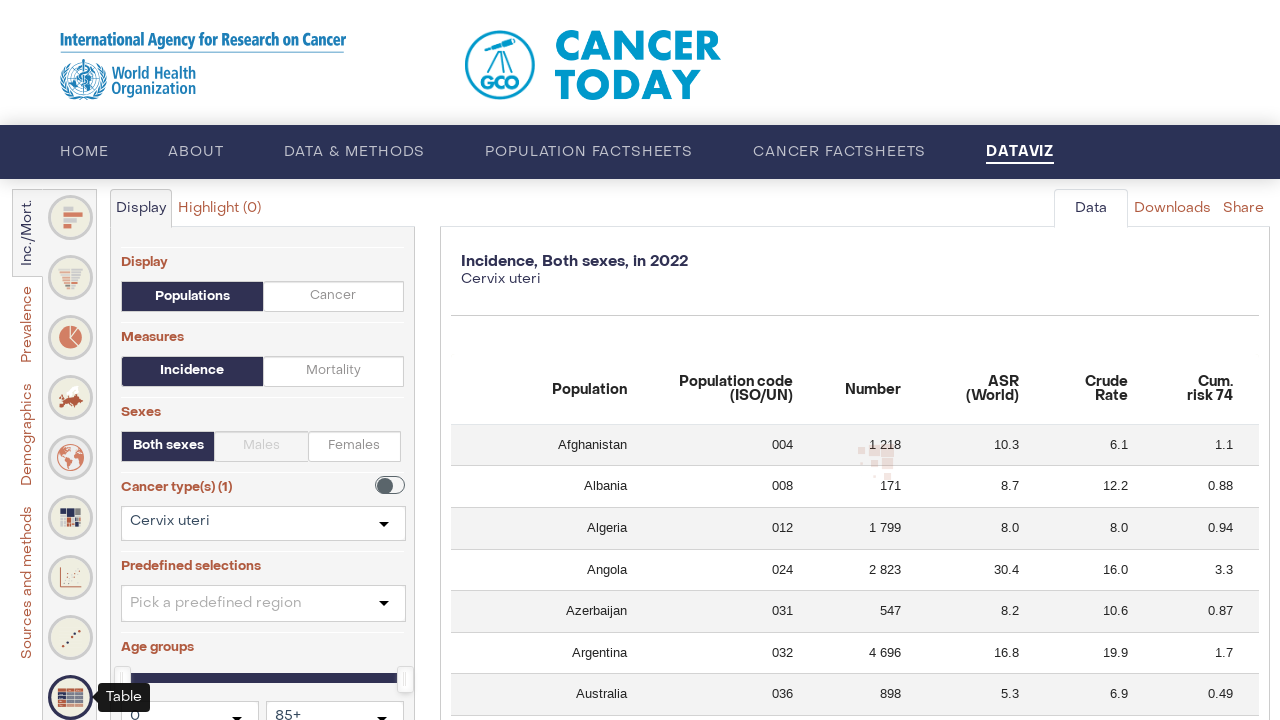

Verified table headers are present
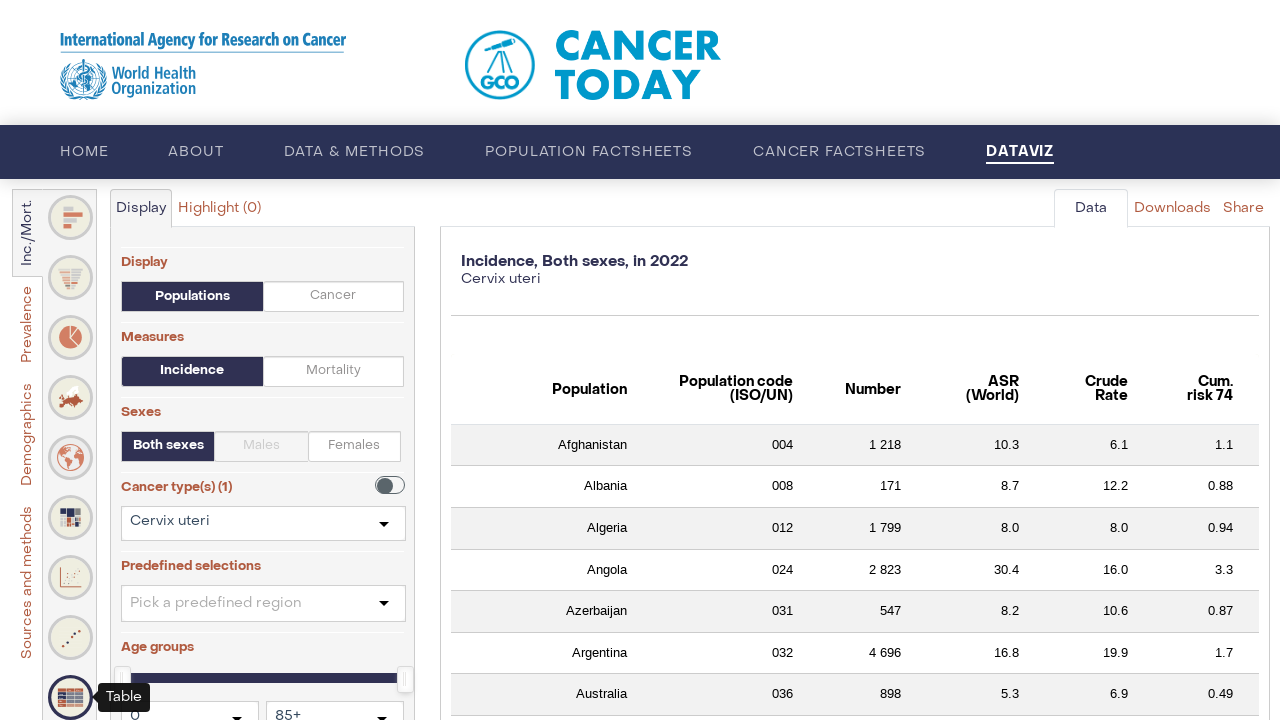

Verified table has data rows with cells
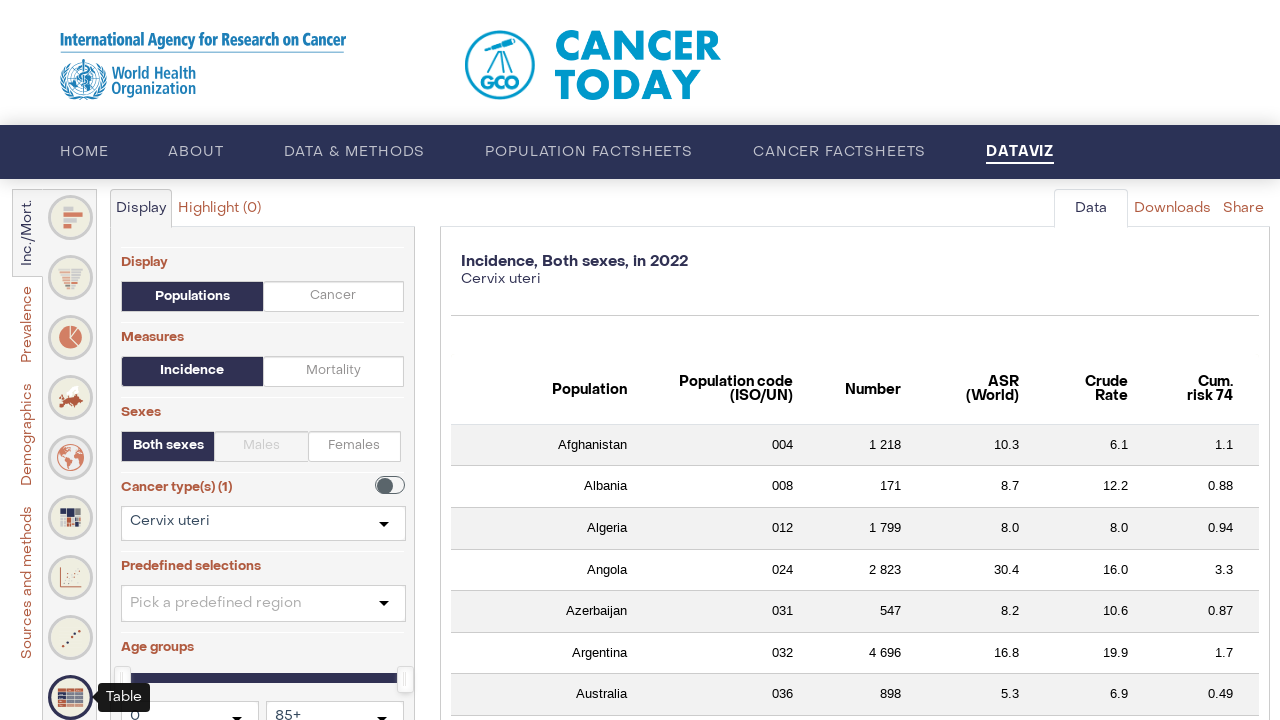

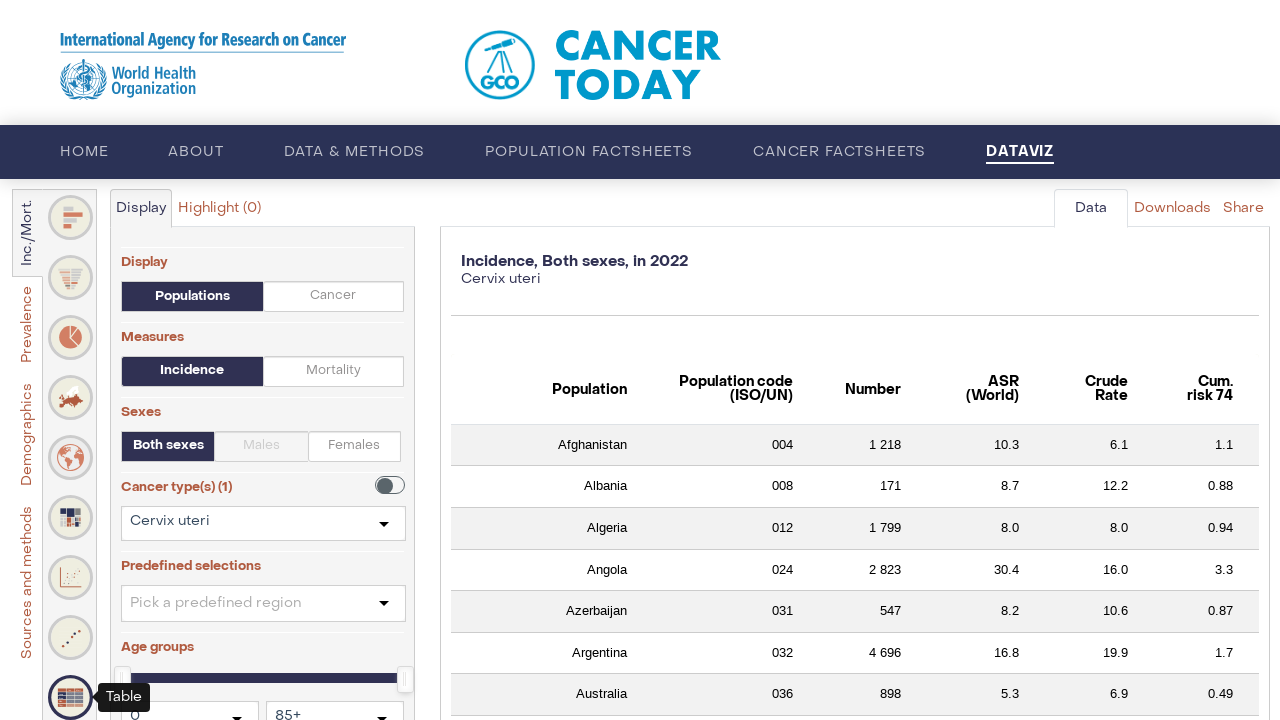